Tests the flight booking flow on BlazDemo by selecting departure and destination cities, choosing a flight, filling in passenger and payment details, and completing the purchase.

Starting URL: https://www.blazedemo.com/

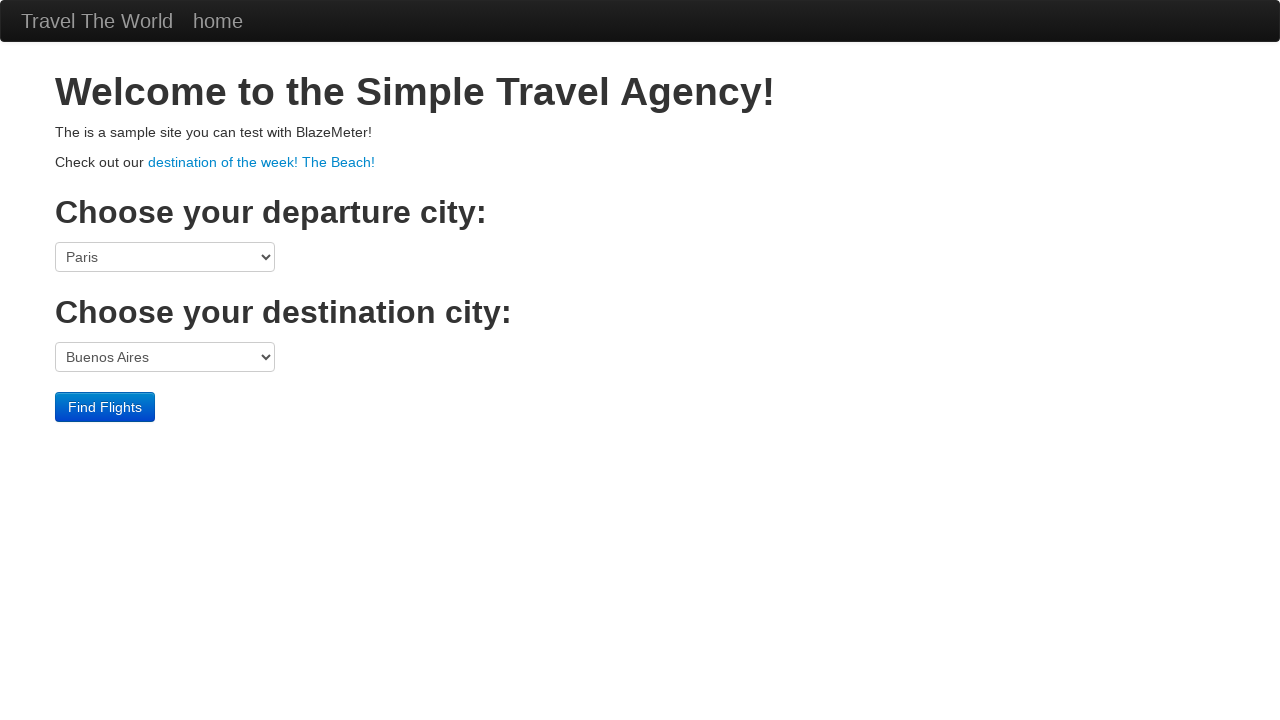

Clicked departure city dropdown at (165, 257) on select[name='fromPort']
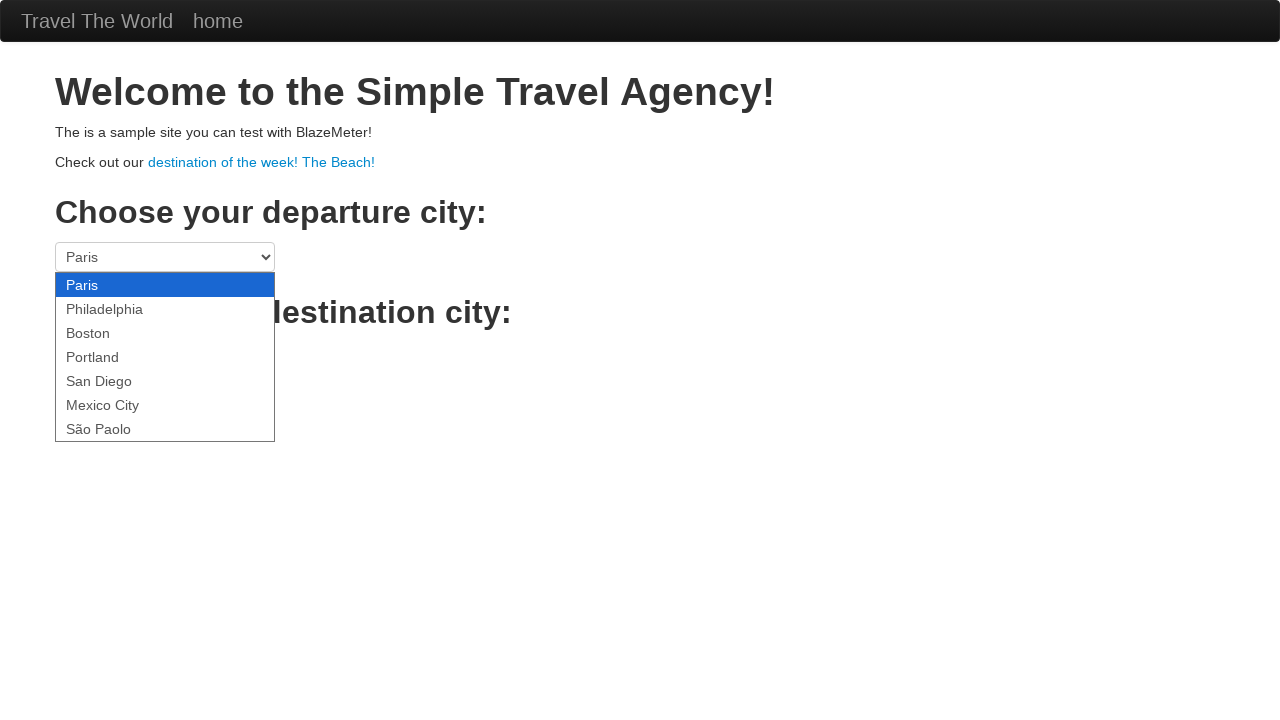

Selected São Paolo as departure city on select[name='fromPort']
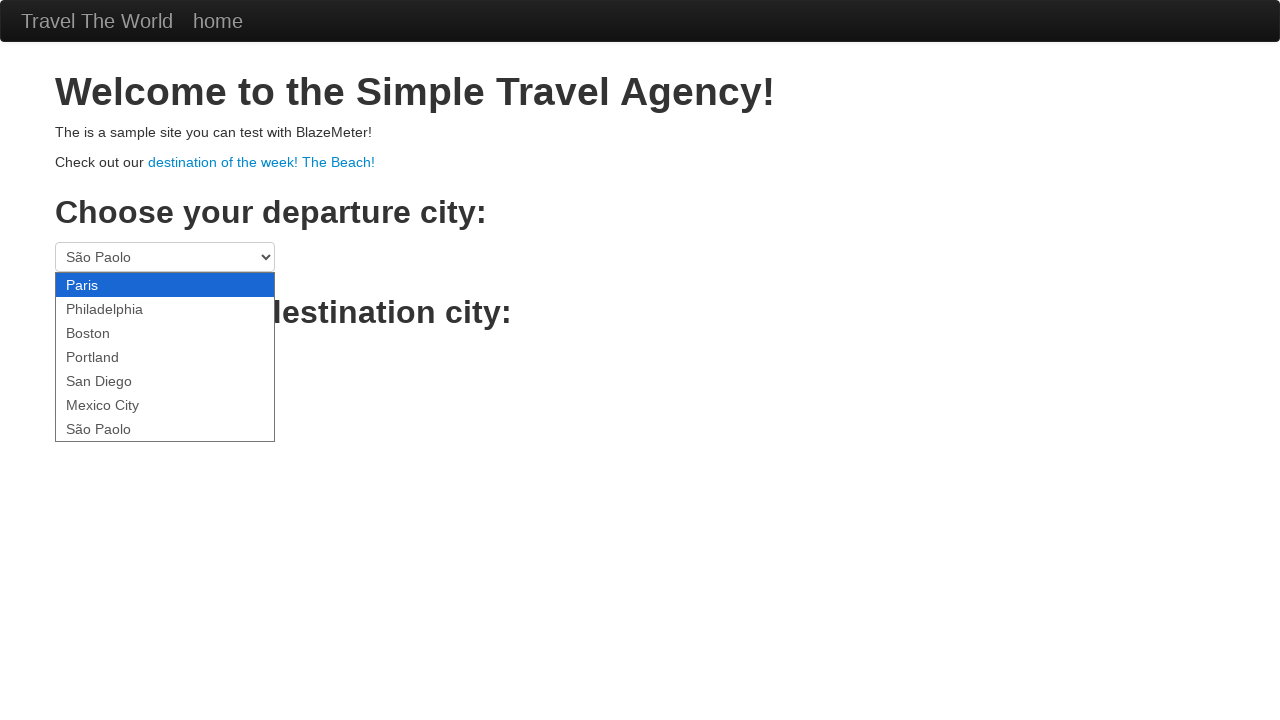

Clicked destination city dropdown at (165, 357) on select[name='toPort']
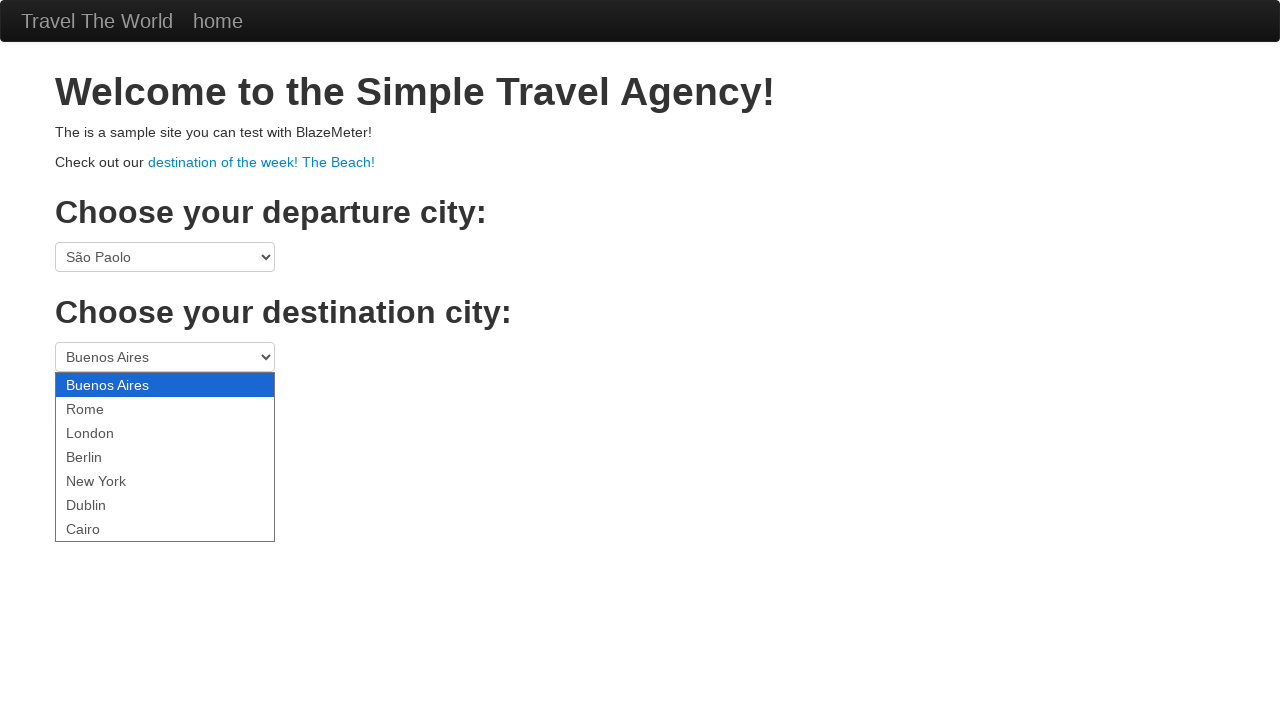

Selected Dublin as destination city on select[name='toPort']
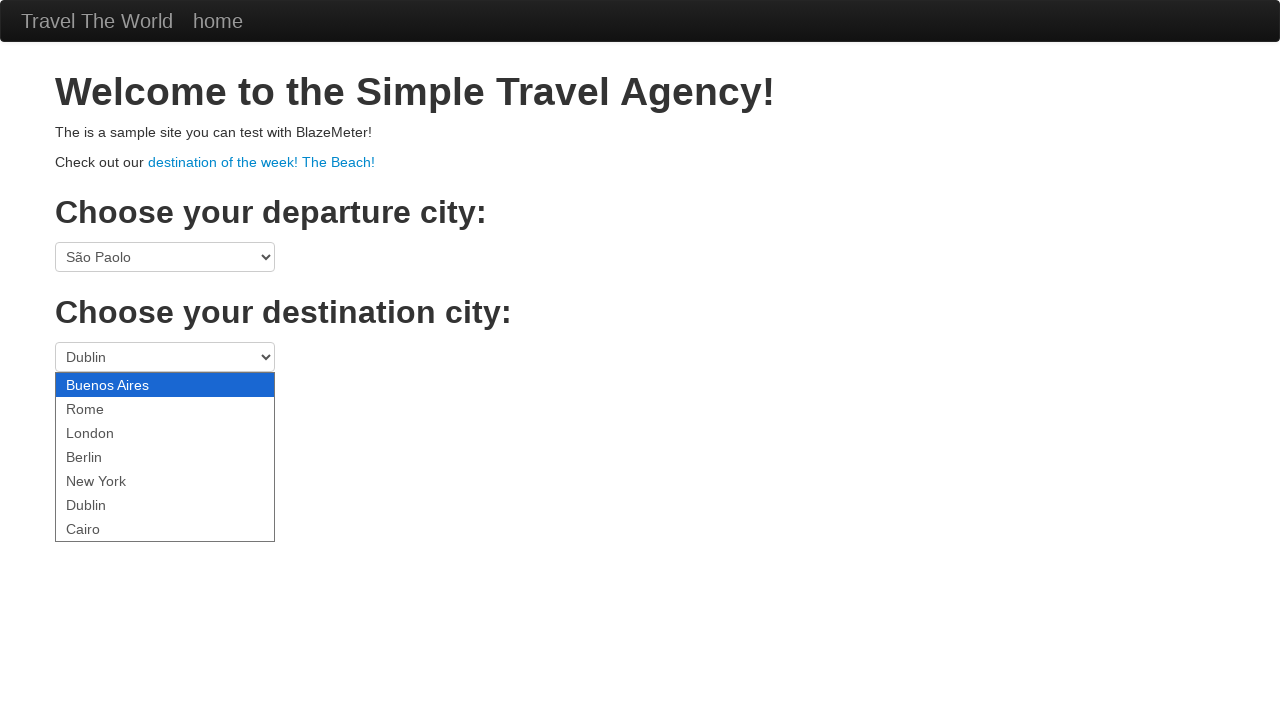

Clicked Find Flights button at (105, 407) on .btn-primary
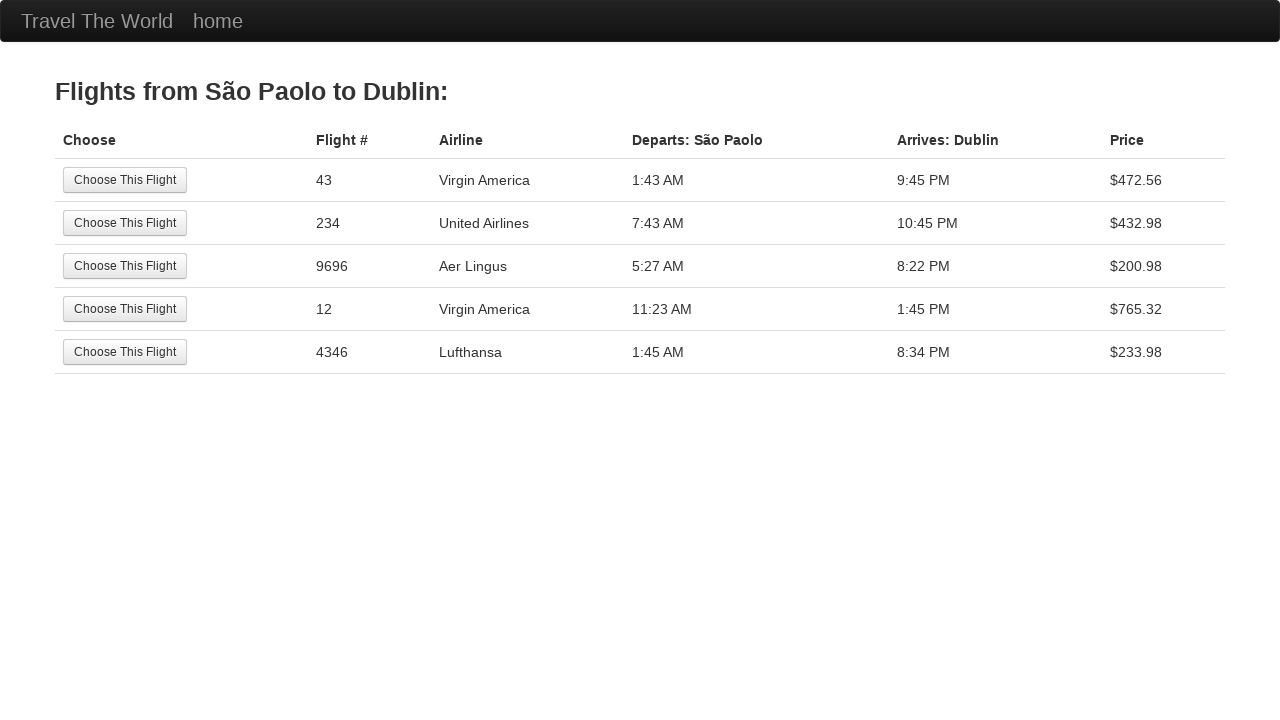

Selected the first available flight at (125, 180) on tr:nth-child(1) .btn
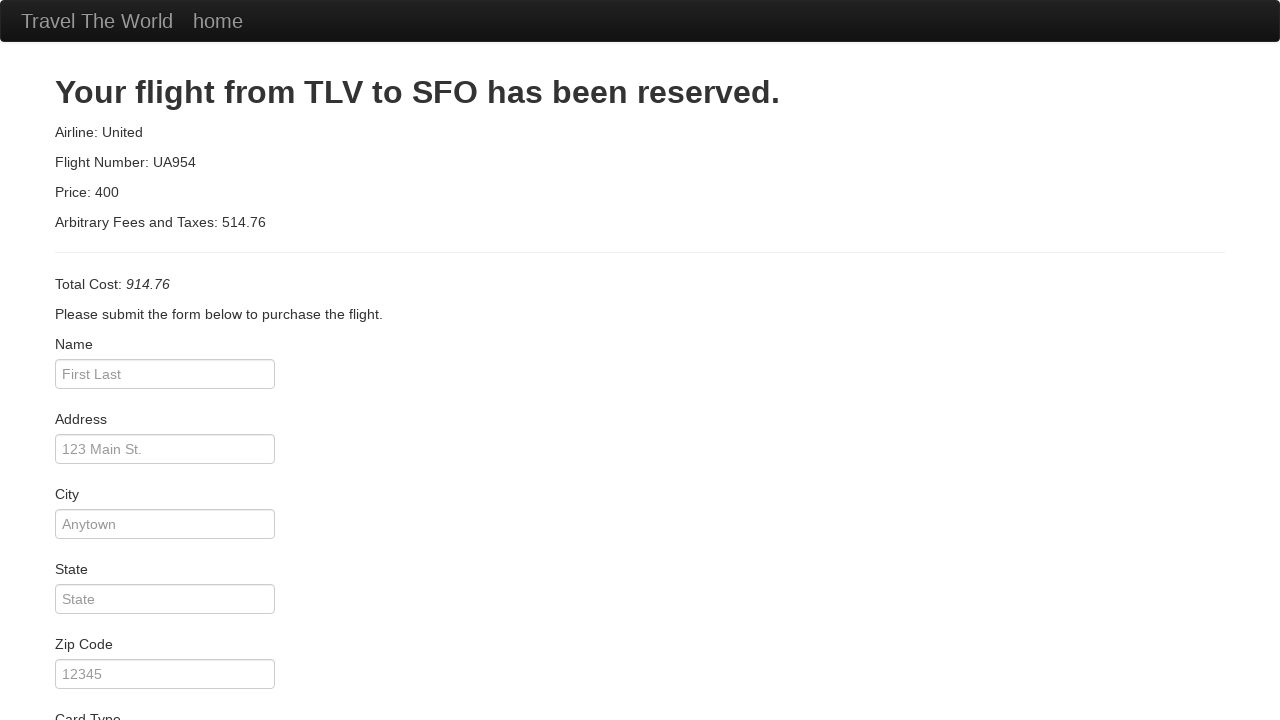

Clicked passenger name input field at (165, 374) on #inputName
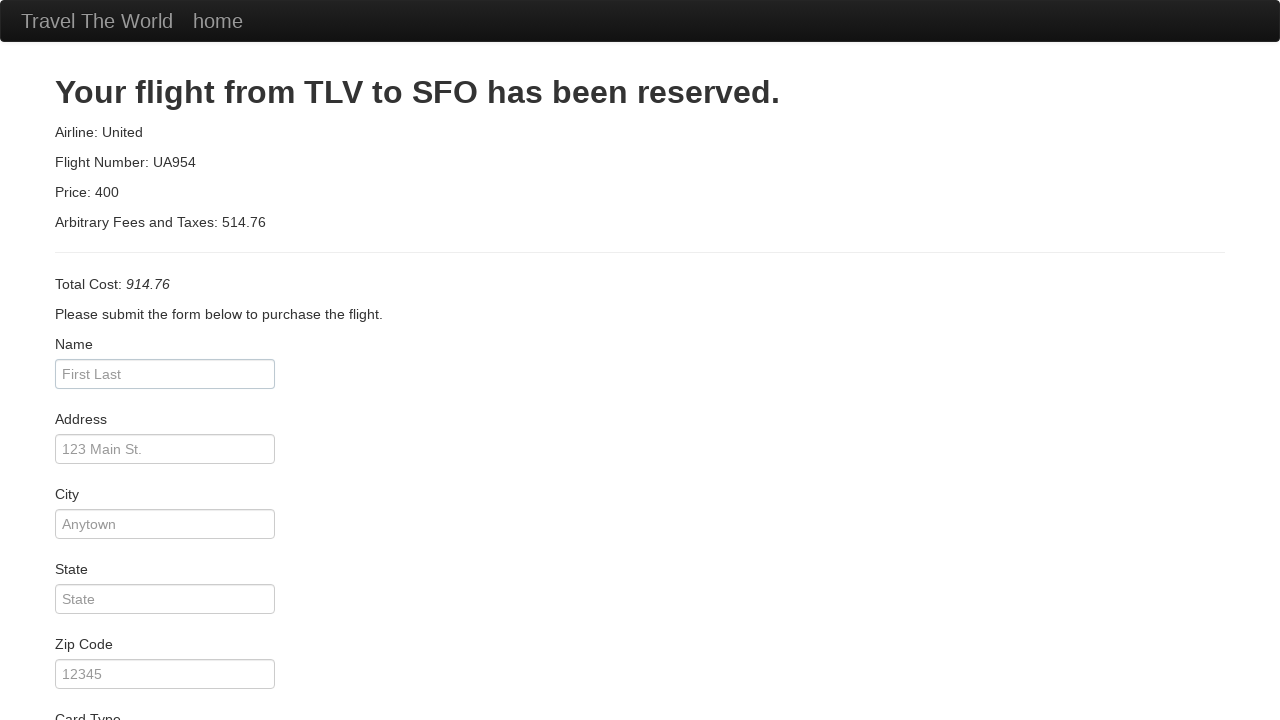

Filled in passenger name 'Juca Pato' on #inputName
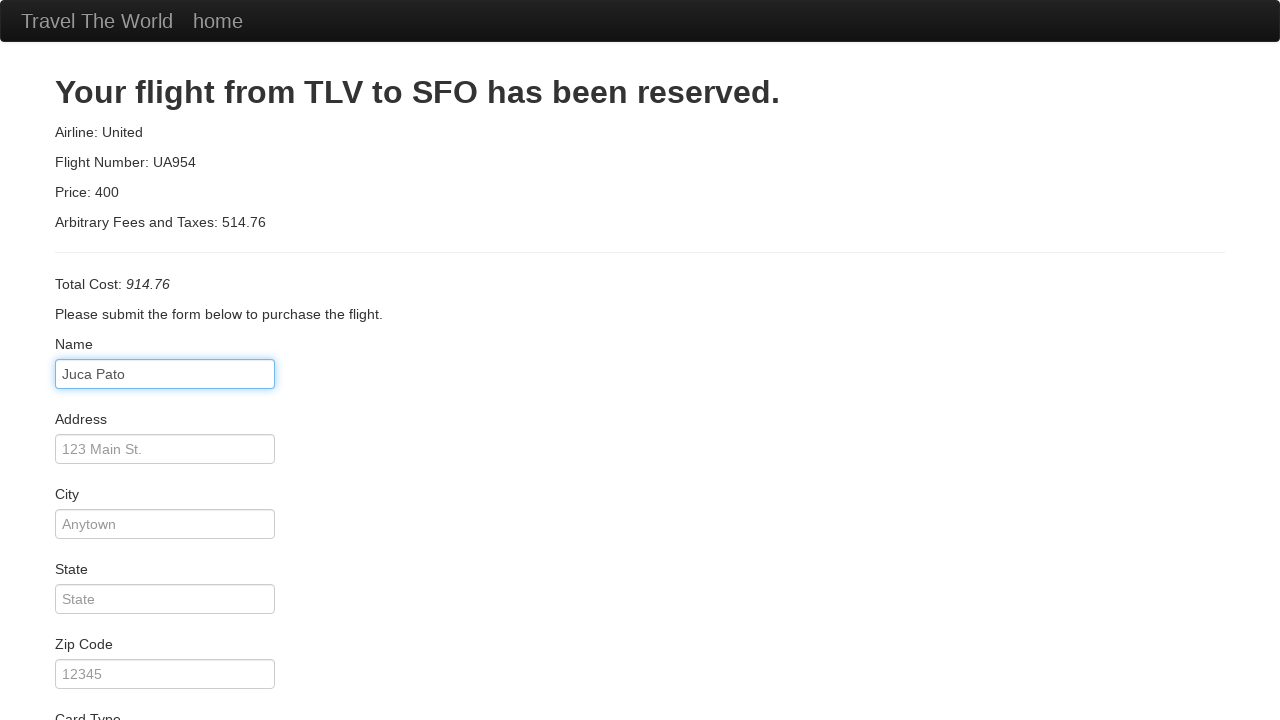

Clicked state input field at (165, 599) on #state
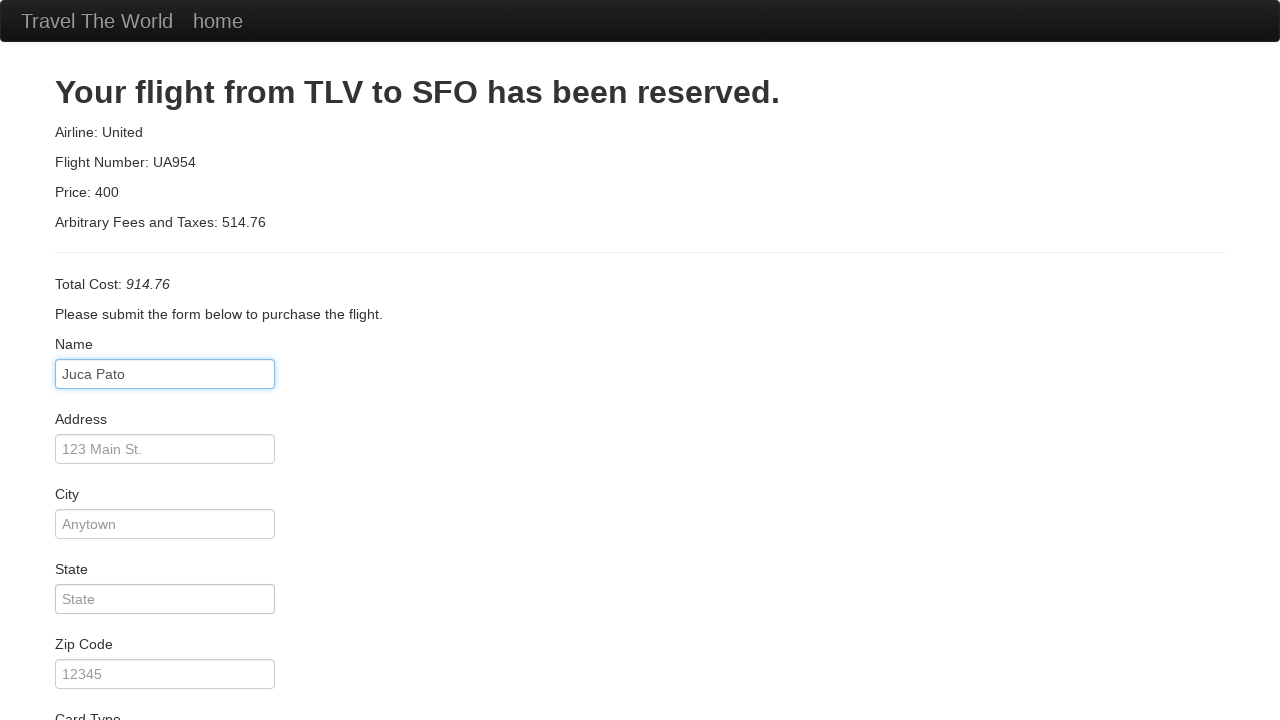

Filled in state 'SP' on #state
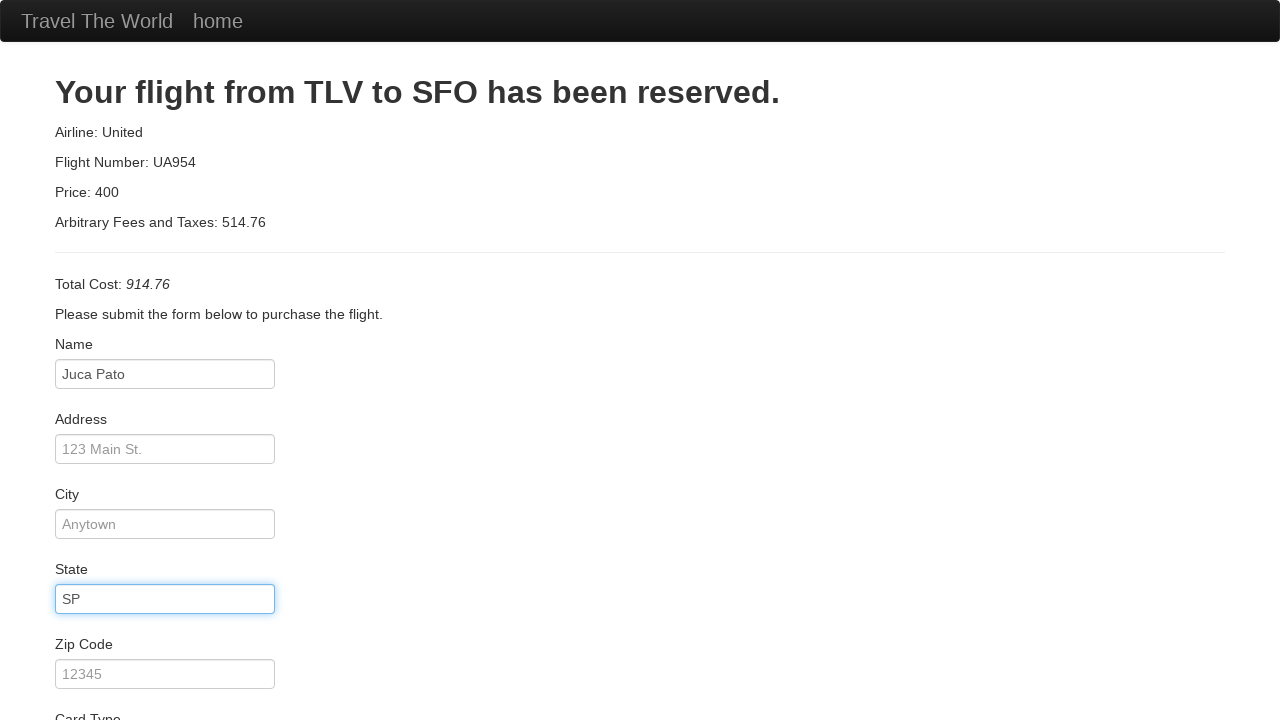

Clicked zip code input field at (165, 674) on #zipCode
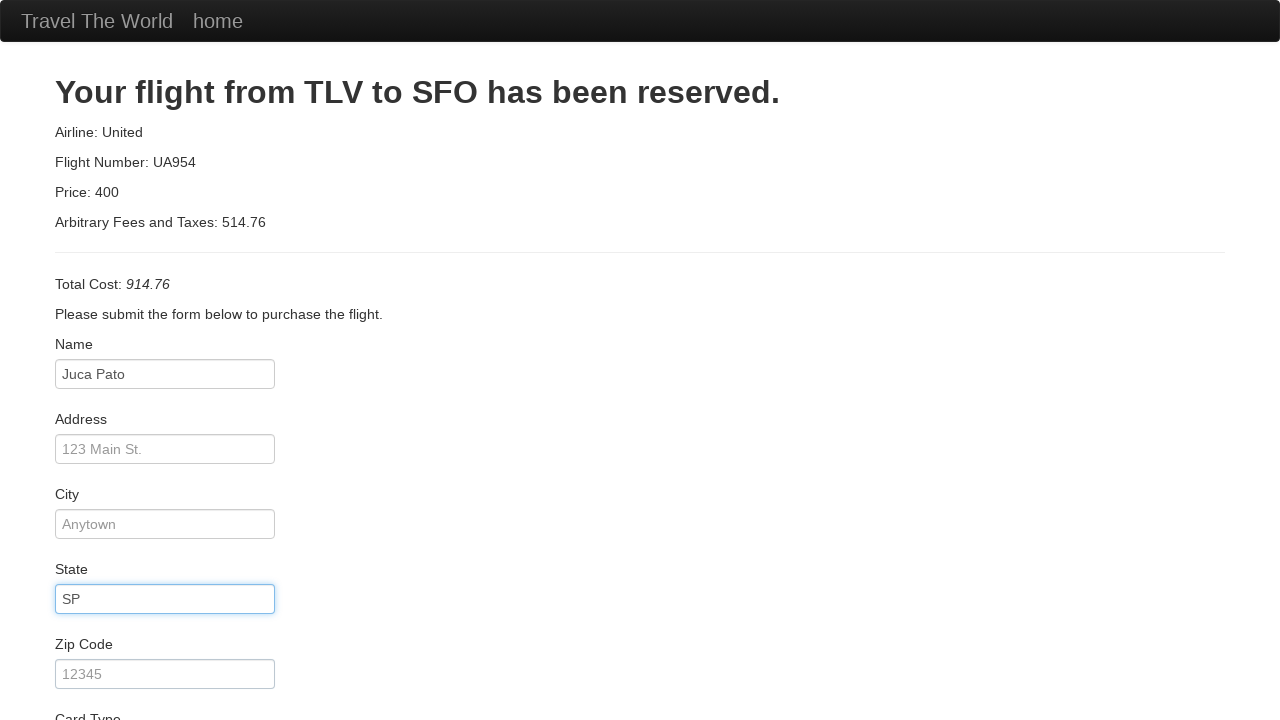

Filled in zip code '12345' on #zipCode
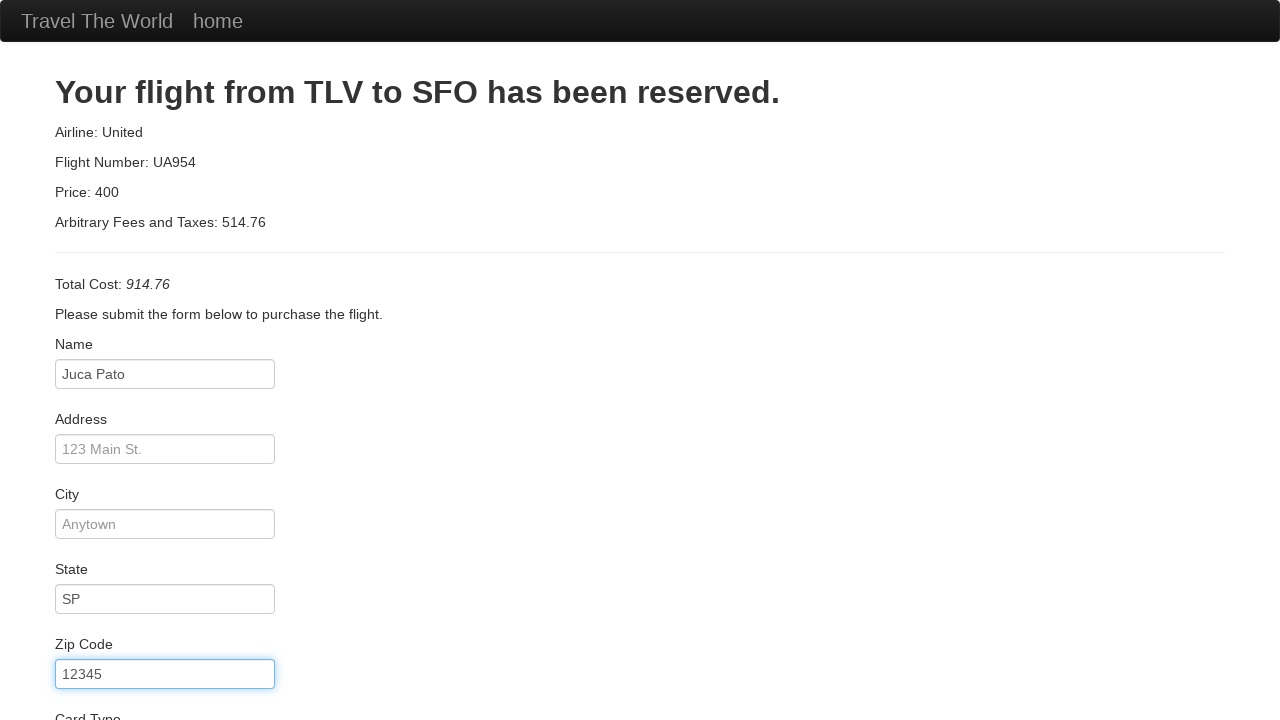

Clicked card type dropdown at (165, 360) on #cardType
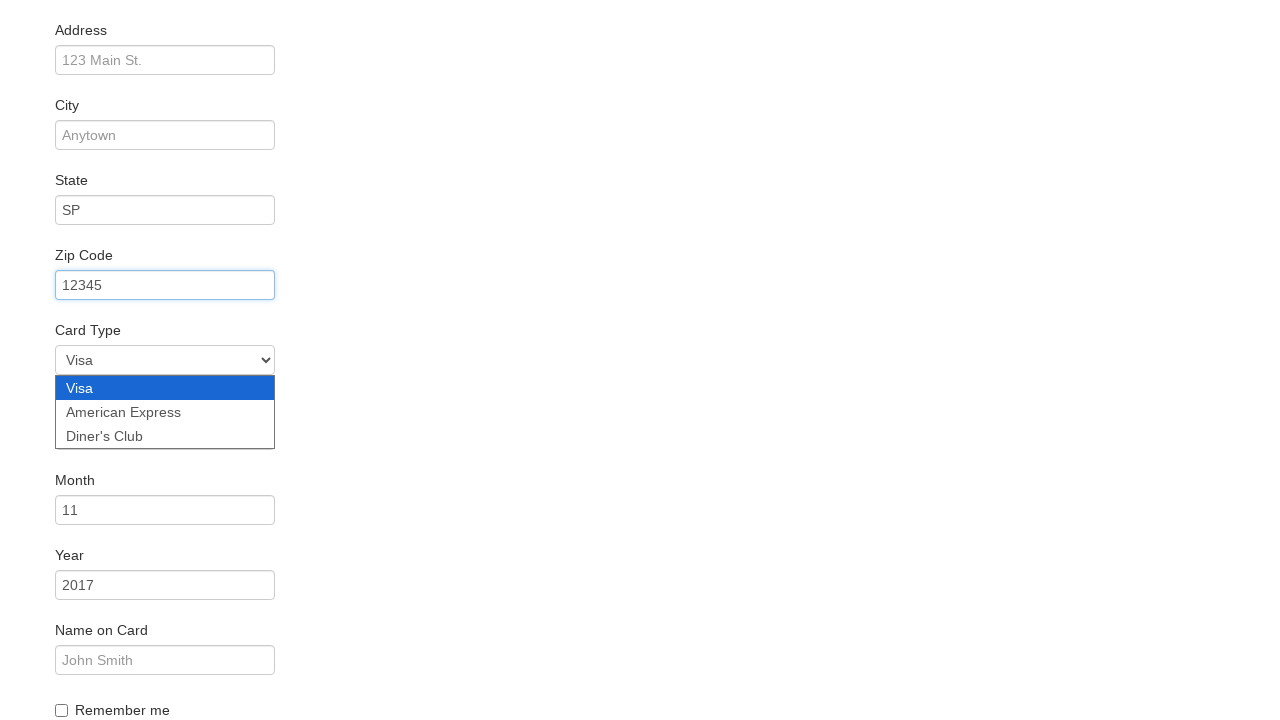

Selected American Express as card type on #cardType
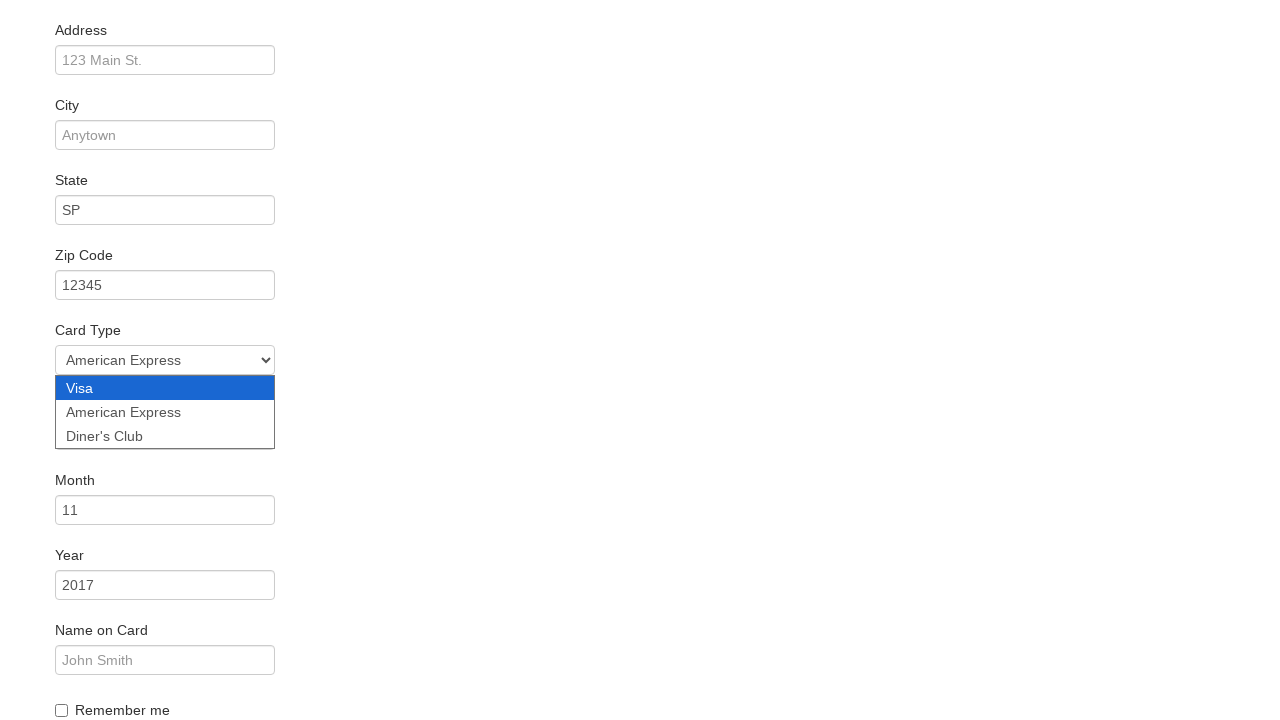

Clicked Purchase Flight button at (118, 685) on .btn-primary
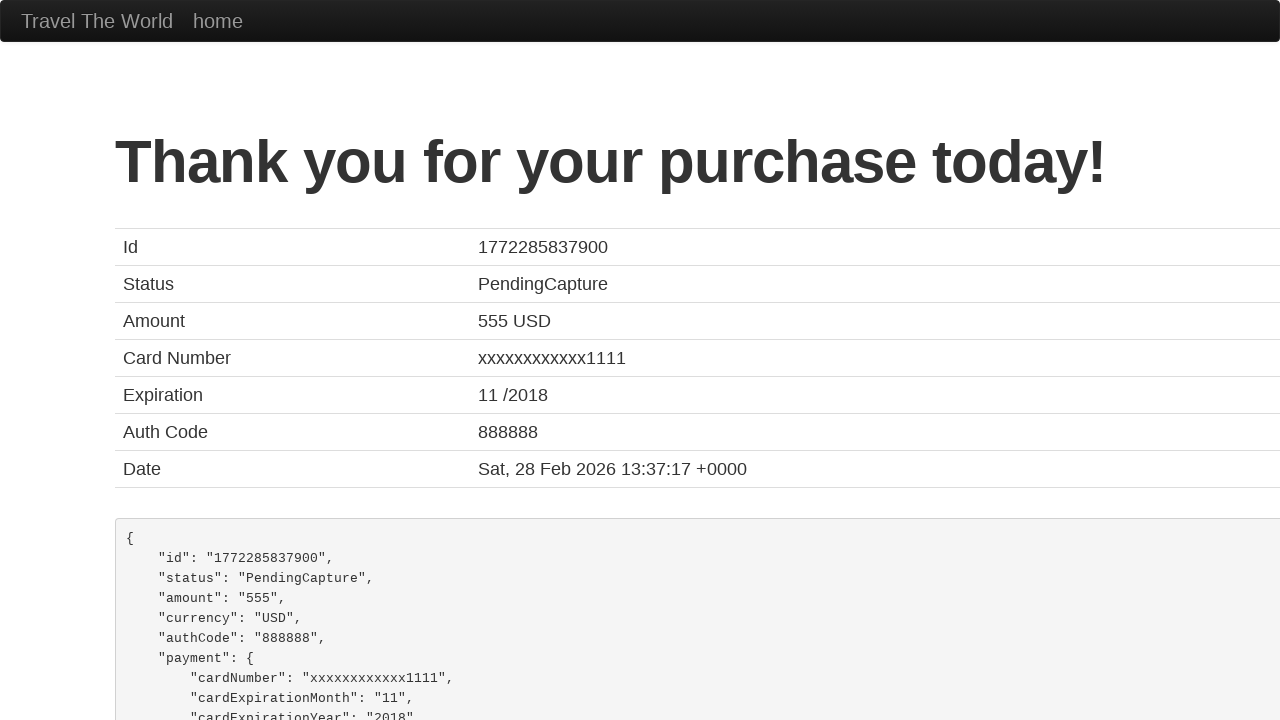

Confirmation page loaded successfully
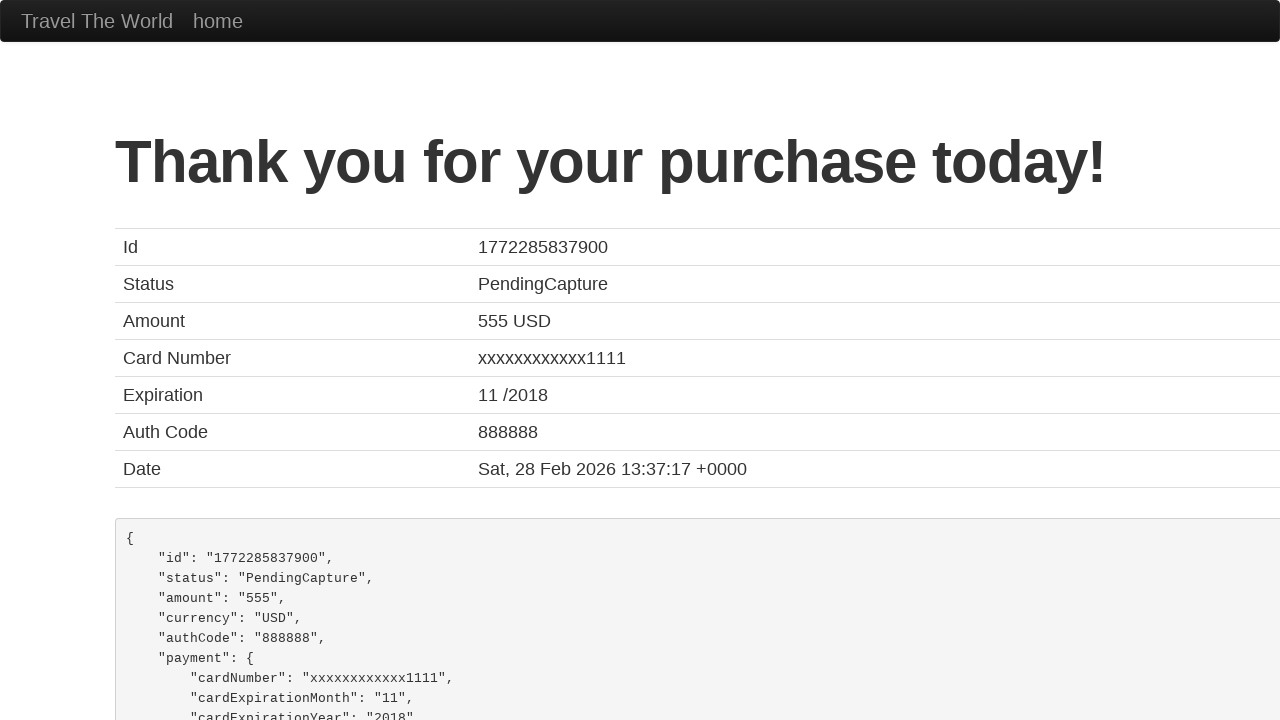

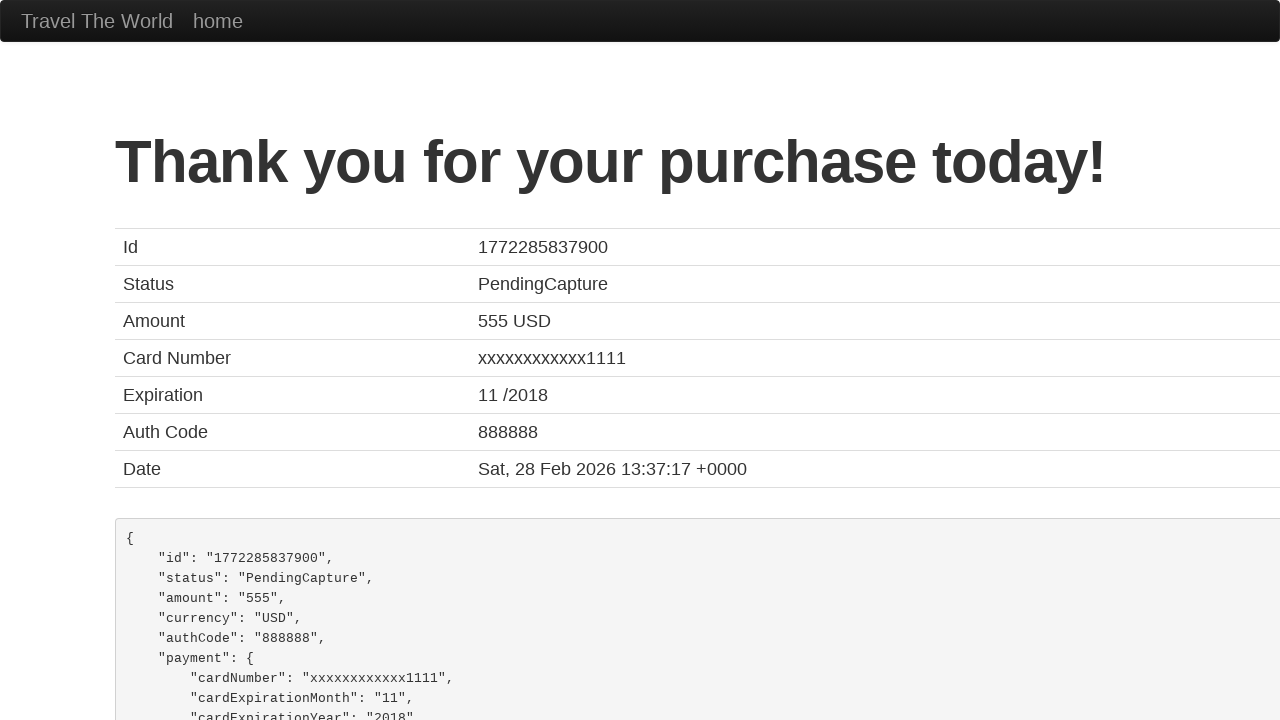